Navigates to a toy shop page, retrieves product information, and verifies that products are displayed correctly

Starting URL: https://jupiter.cloud.planittesting.com/#/

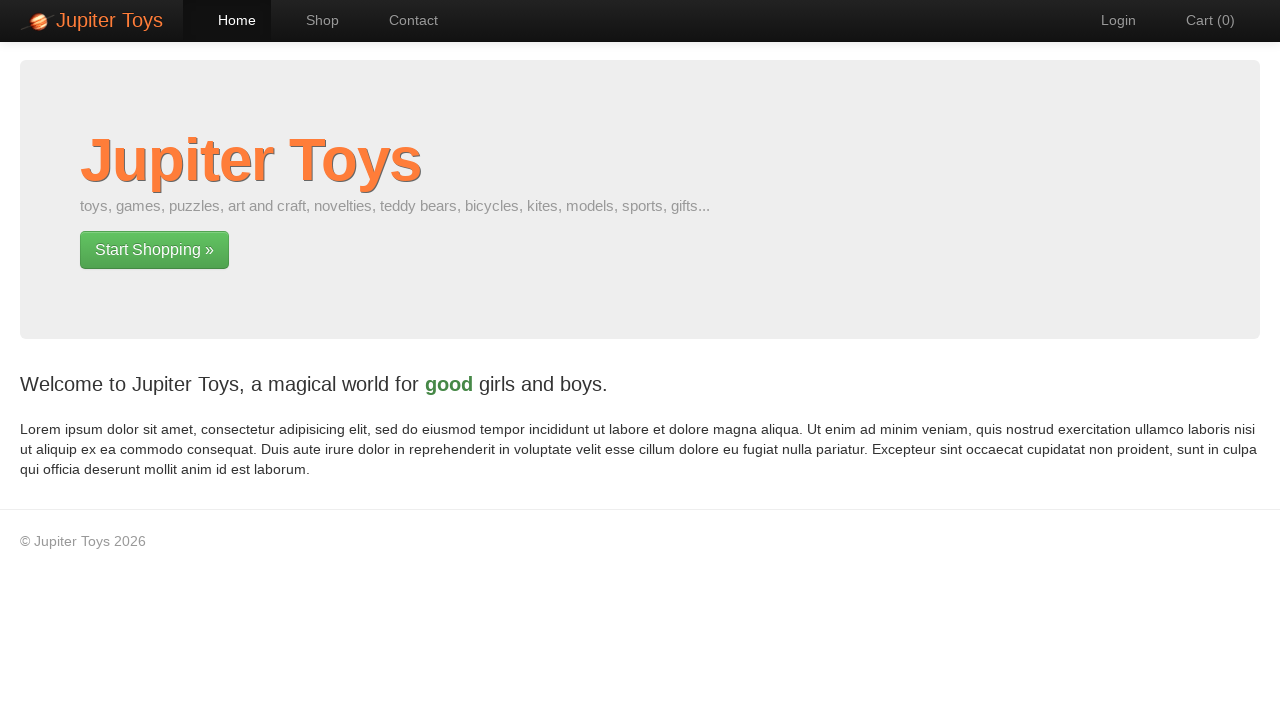

Clicked shop link in hero unit at (154, 250) on .hero-unit a
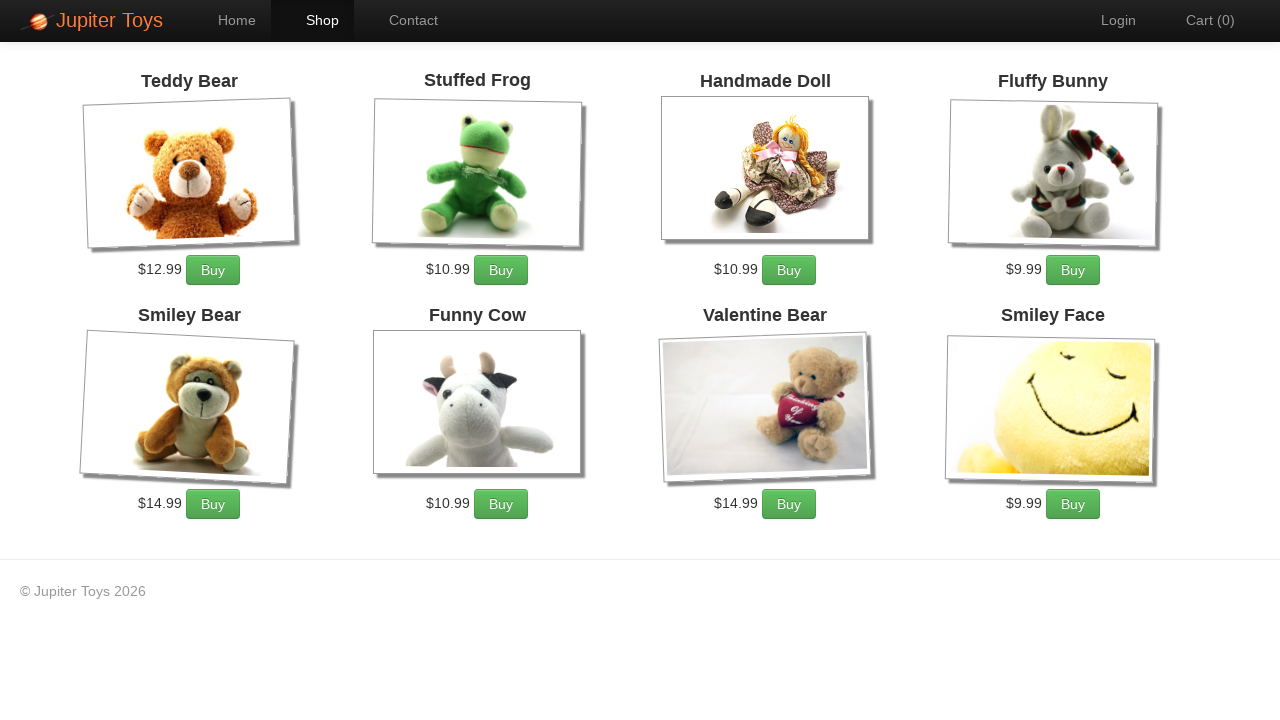

Products loaded on toy shop page
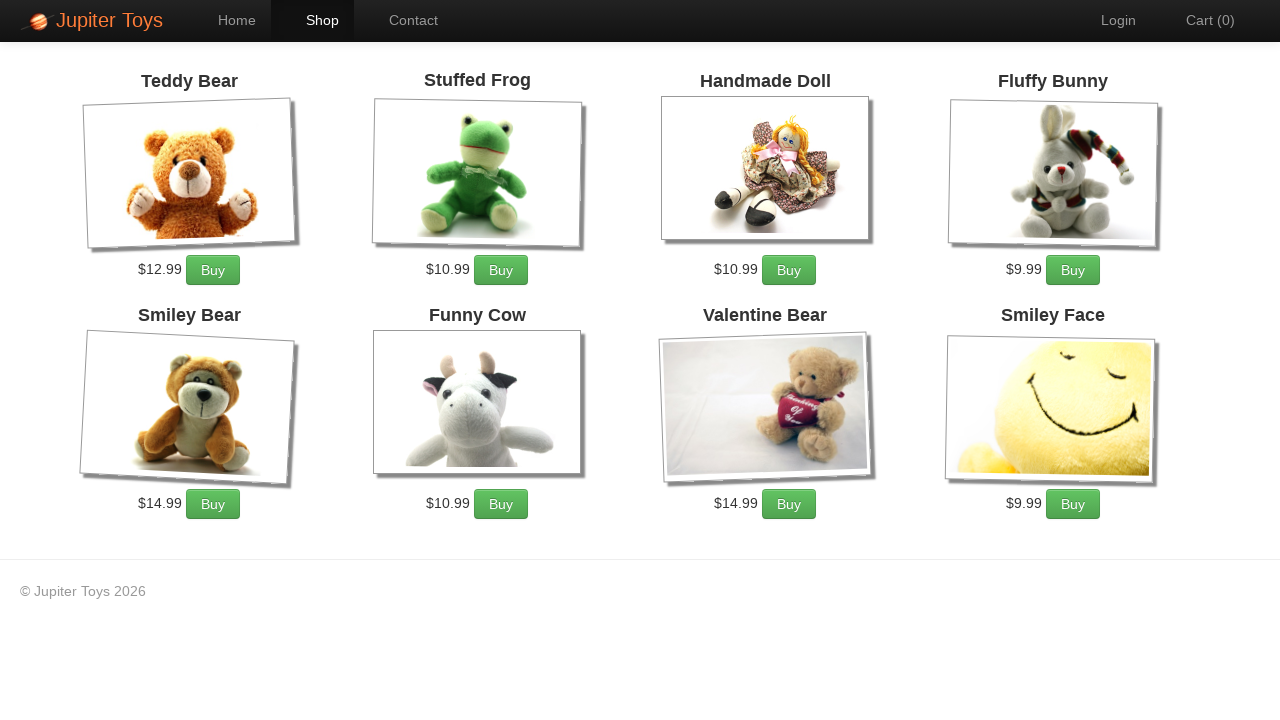

Retrieved 8 product elements from page
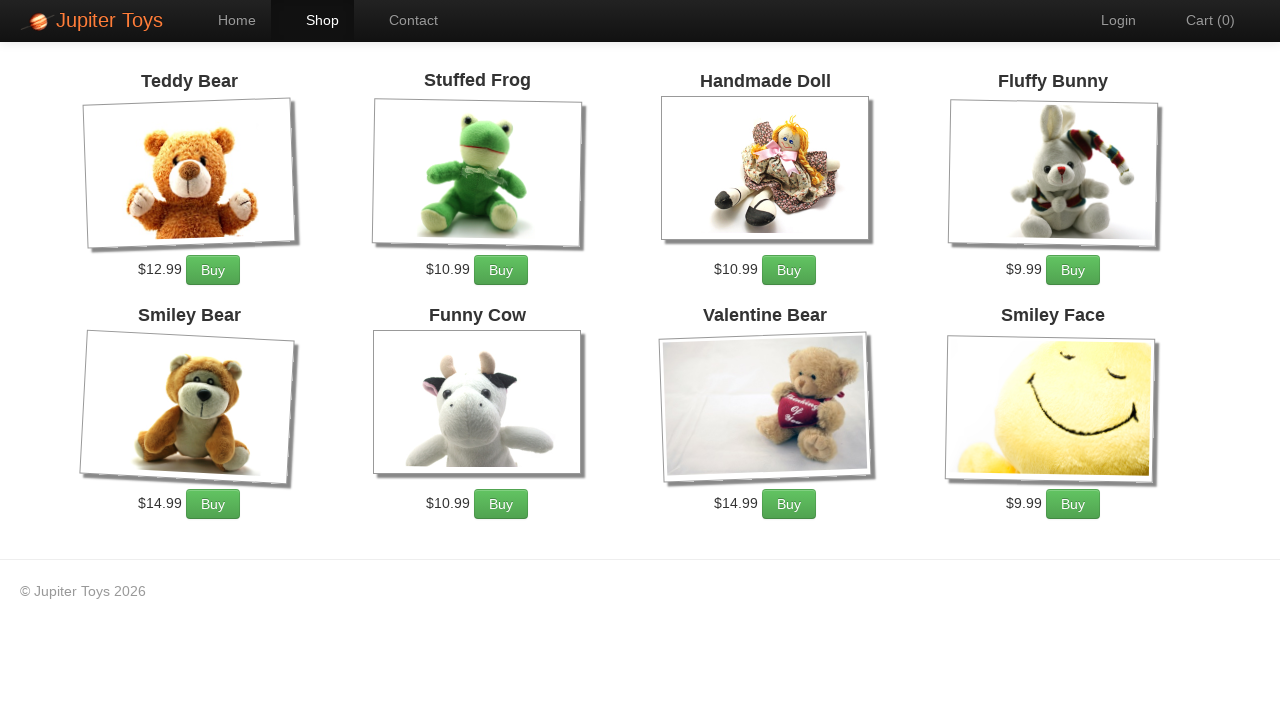

Selected random product at index 4
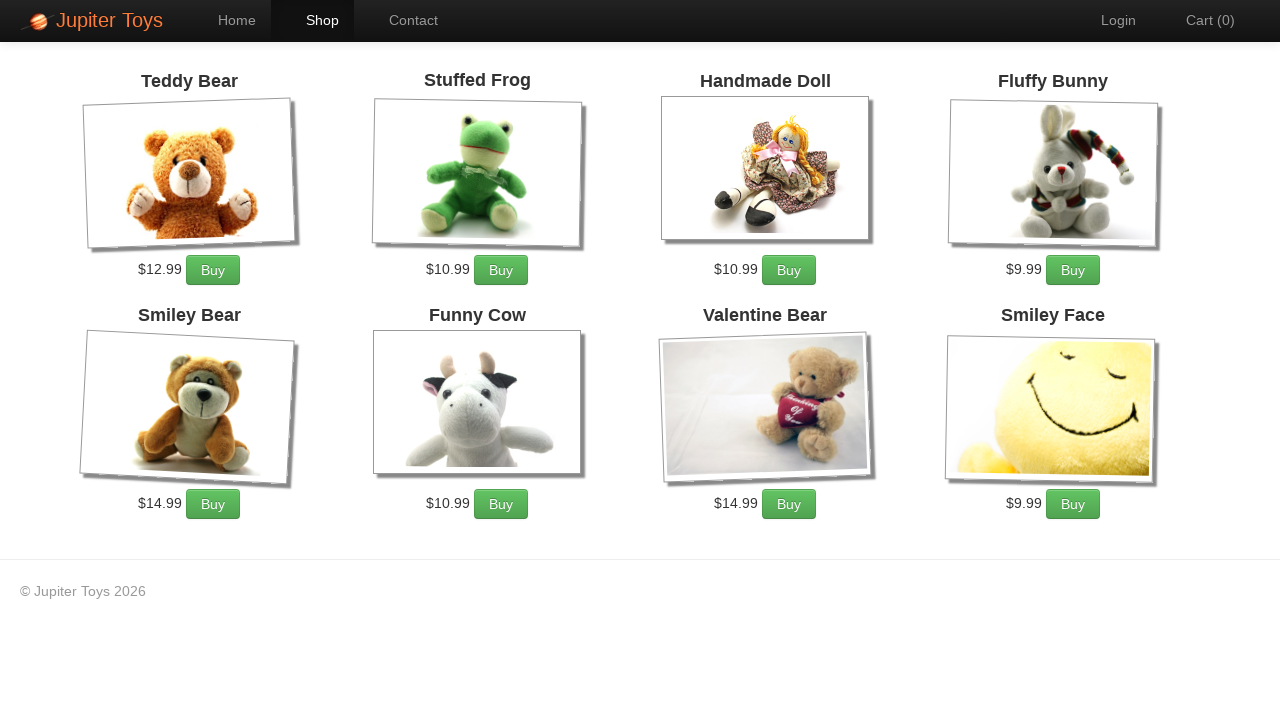

Retrieved product name: 'Smiley Bear'
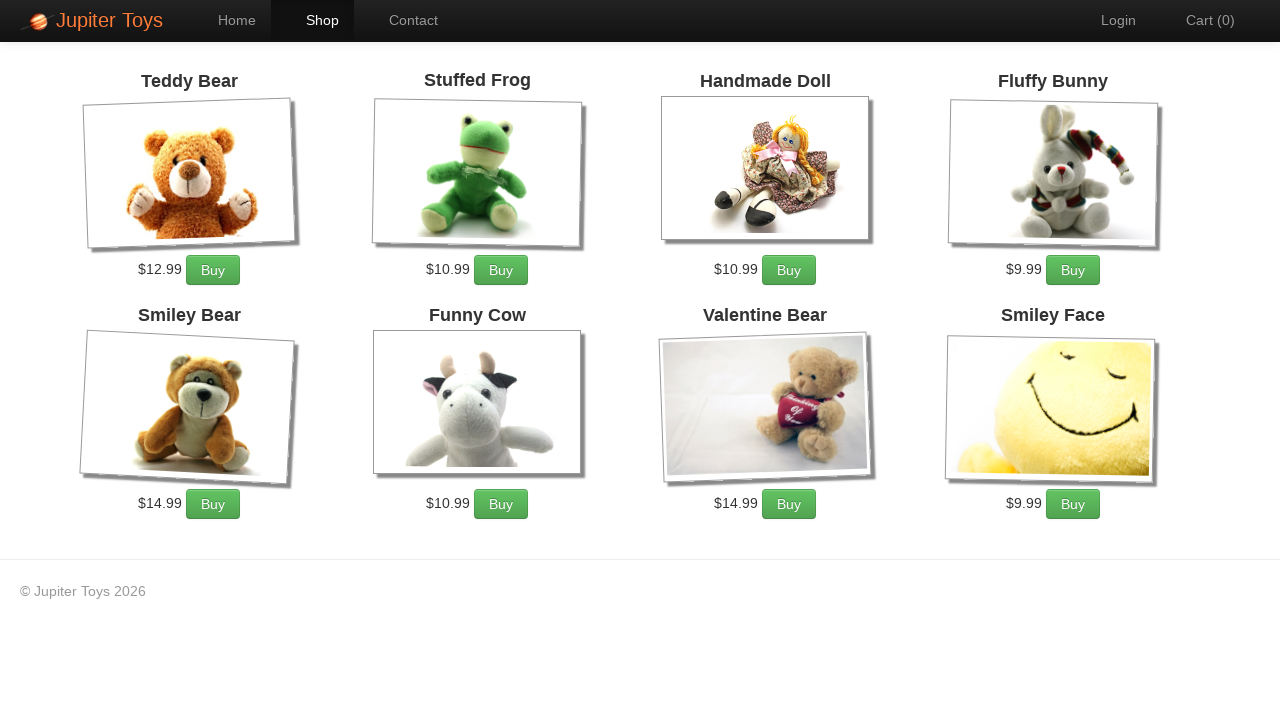

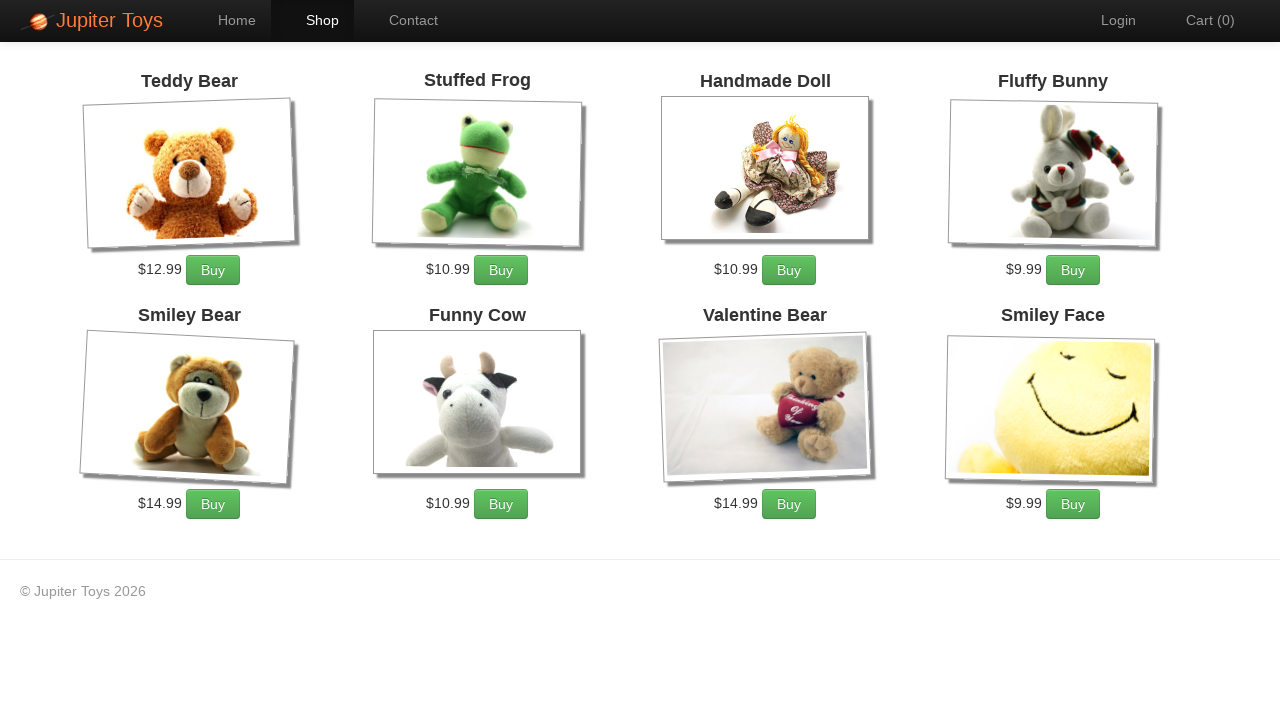